Navigates to a football statistics website, selects "All matches" view, filters by Greece from dropdown, and verifies match data is displayed

Starting URL: https://www.adamchoi.co.uk/overs/detailed

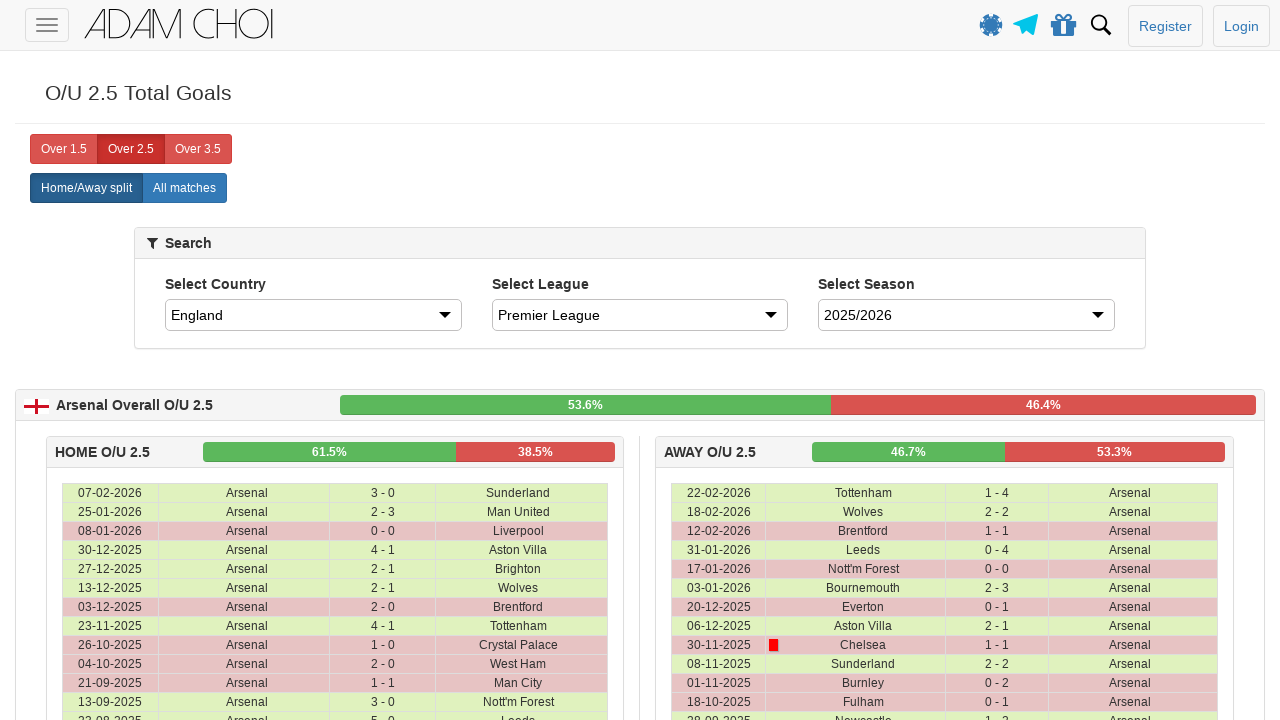

Navigated to football statistics website
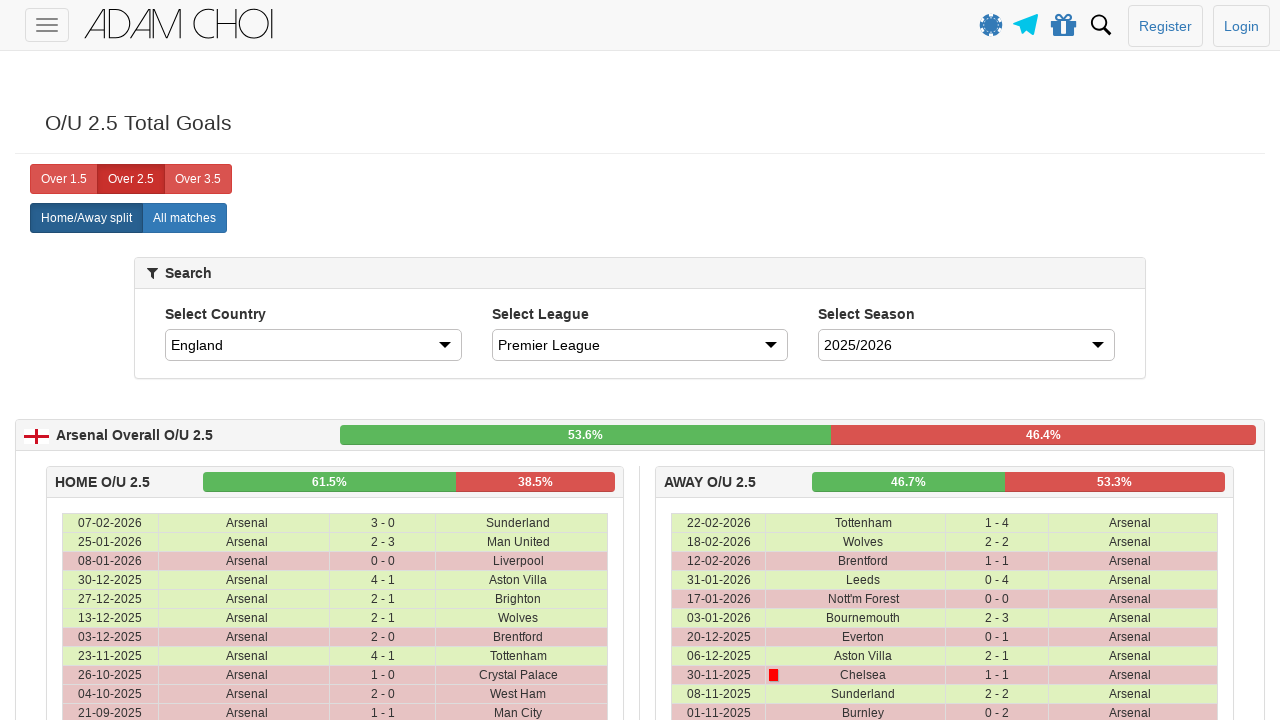

Clicked on 'All matches' button at (184, 218) on xpath=//label[@analytics-event="All matches"]
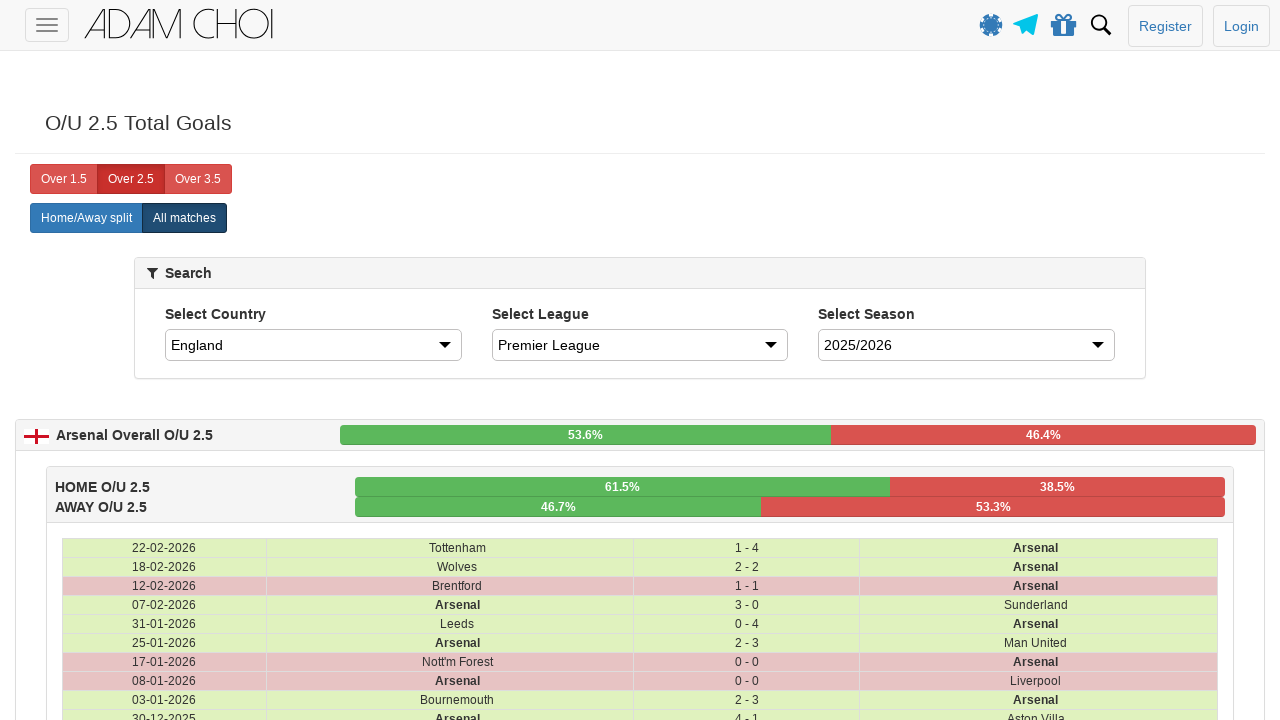

Selected Greece from country dropdown on #country
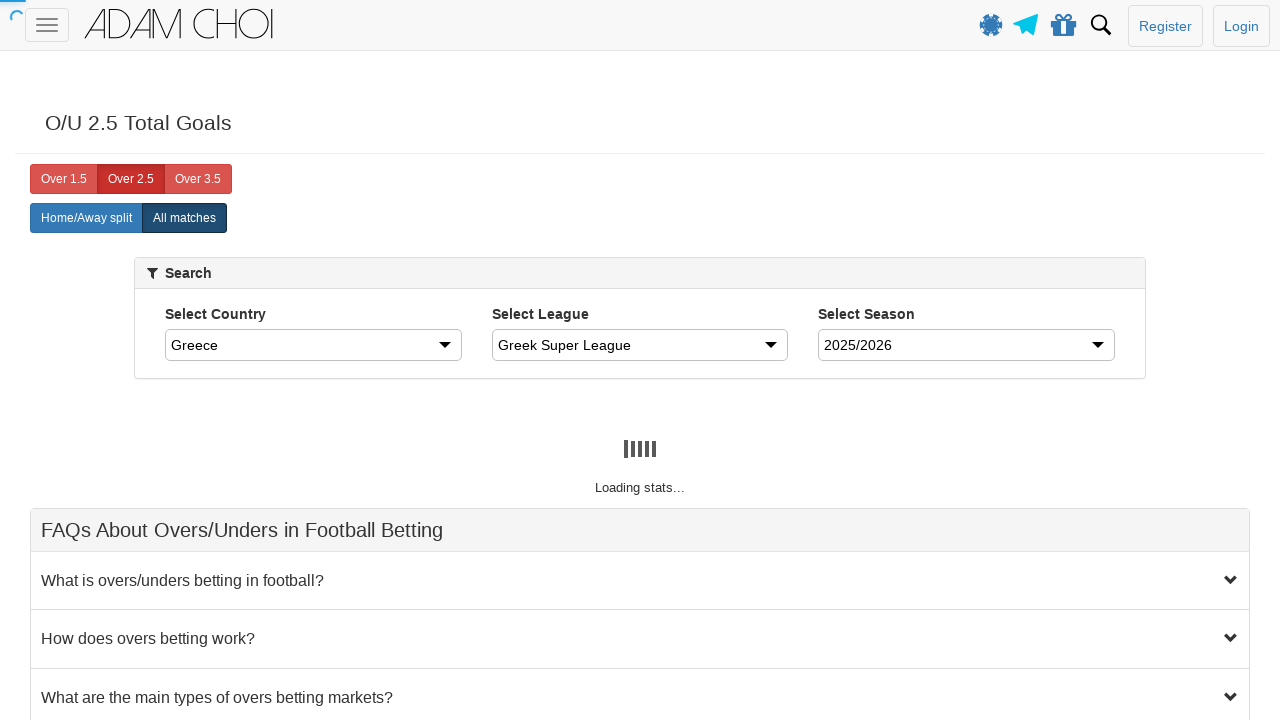

Match data loaded and table rows are visible
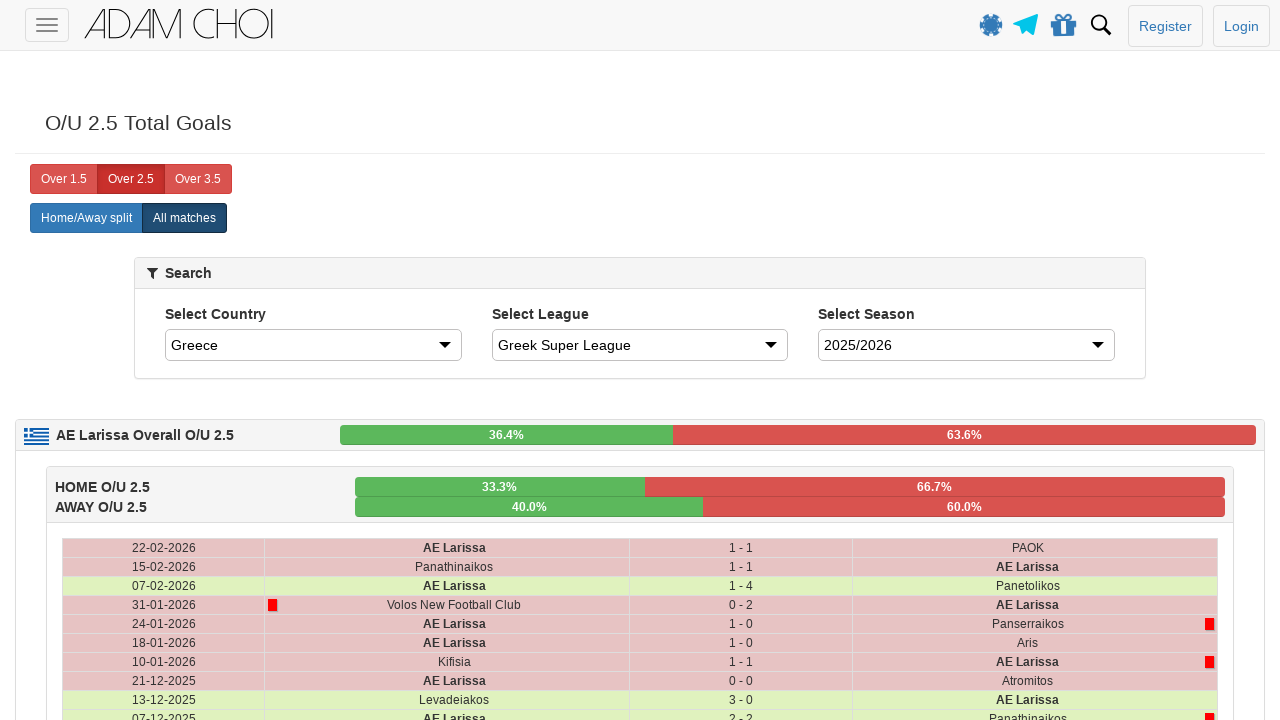

Verified 332 match rows are present
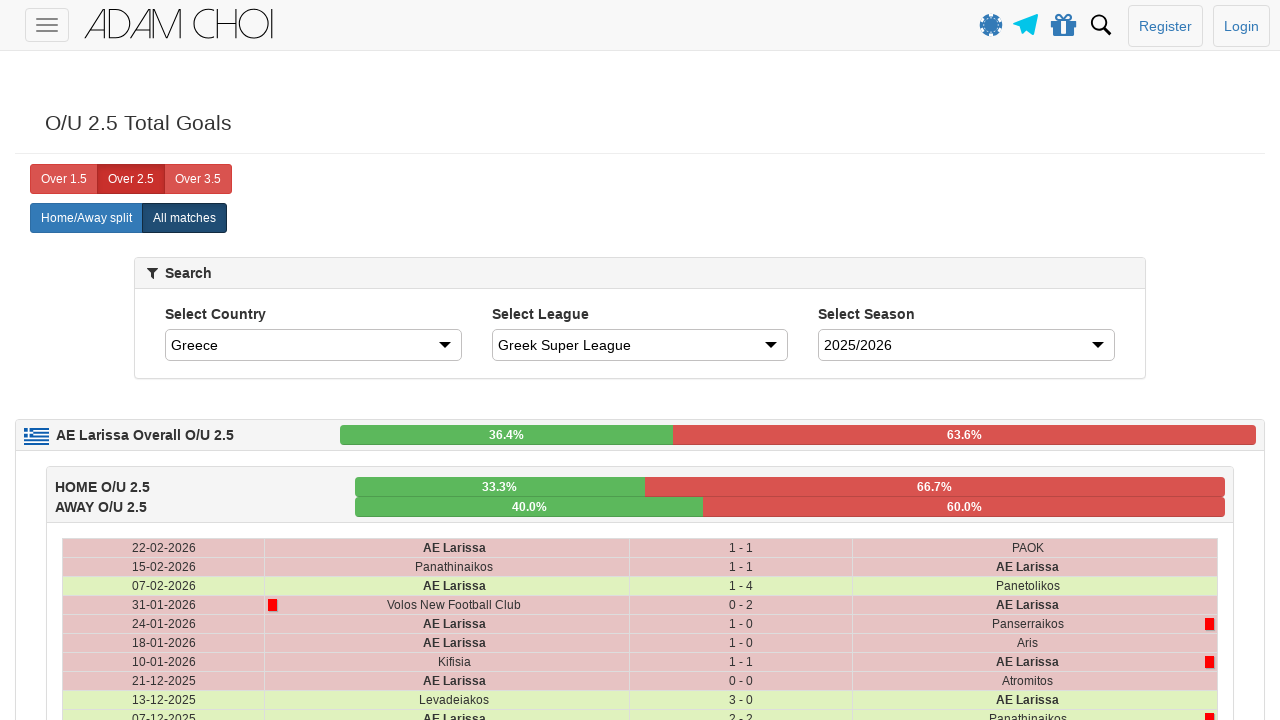

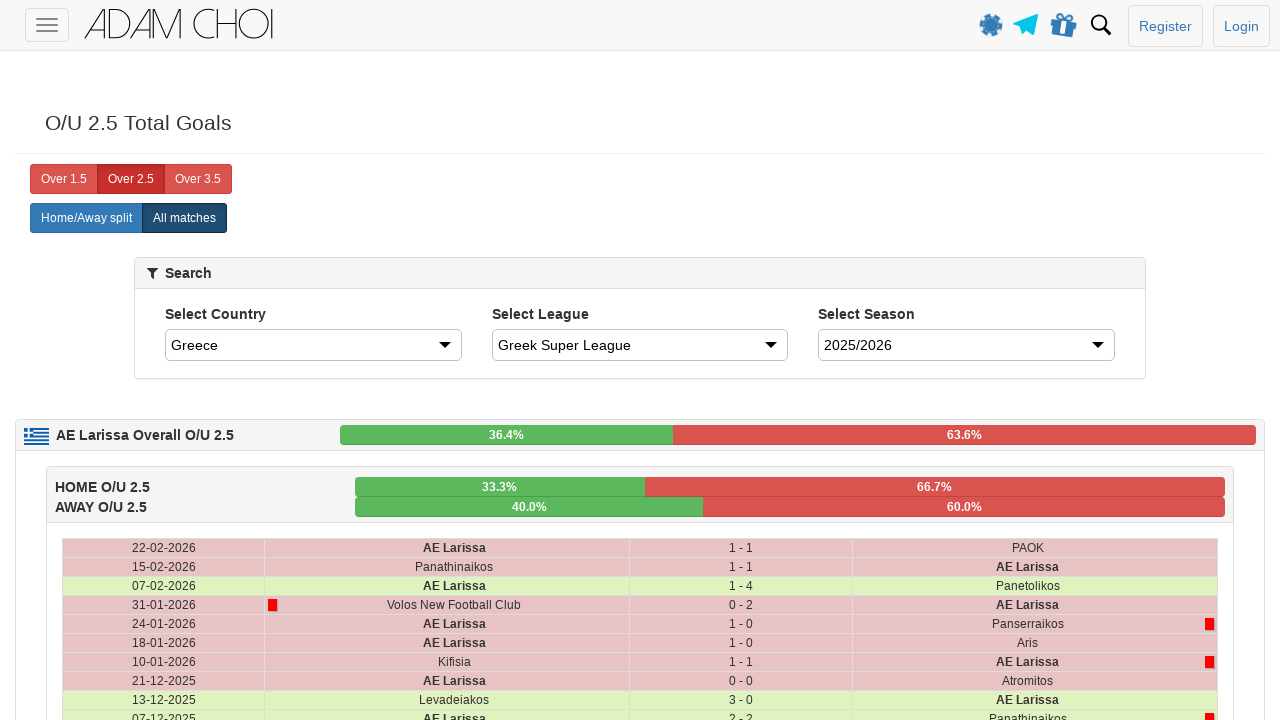